Tests the Add/Remove Elements functionality by navigating to the page, adding multiple elements by clicking the add button, and then removing some elements by clicking delete buttons

Starting URL: https://the-internet.herokuapp.com/

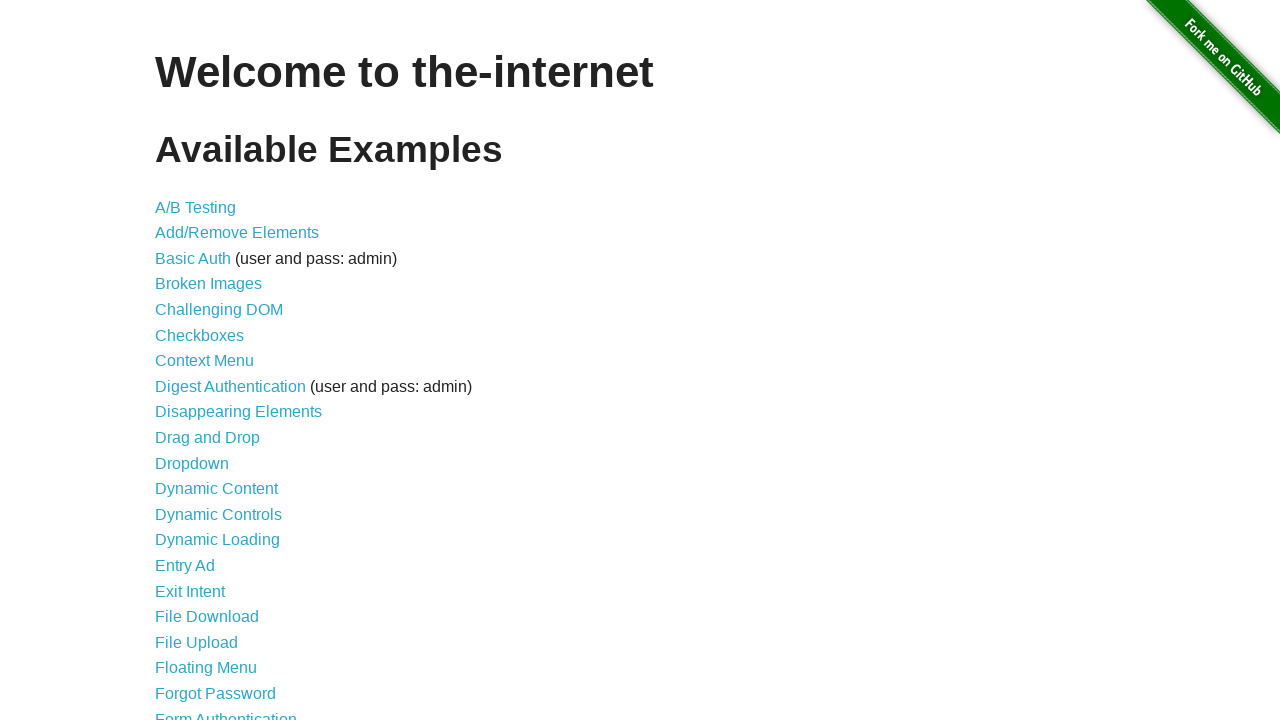

Clicked on Add/Remove Elements link at (237, 233) on text=Add/Remove Elements
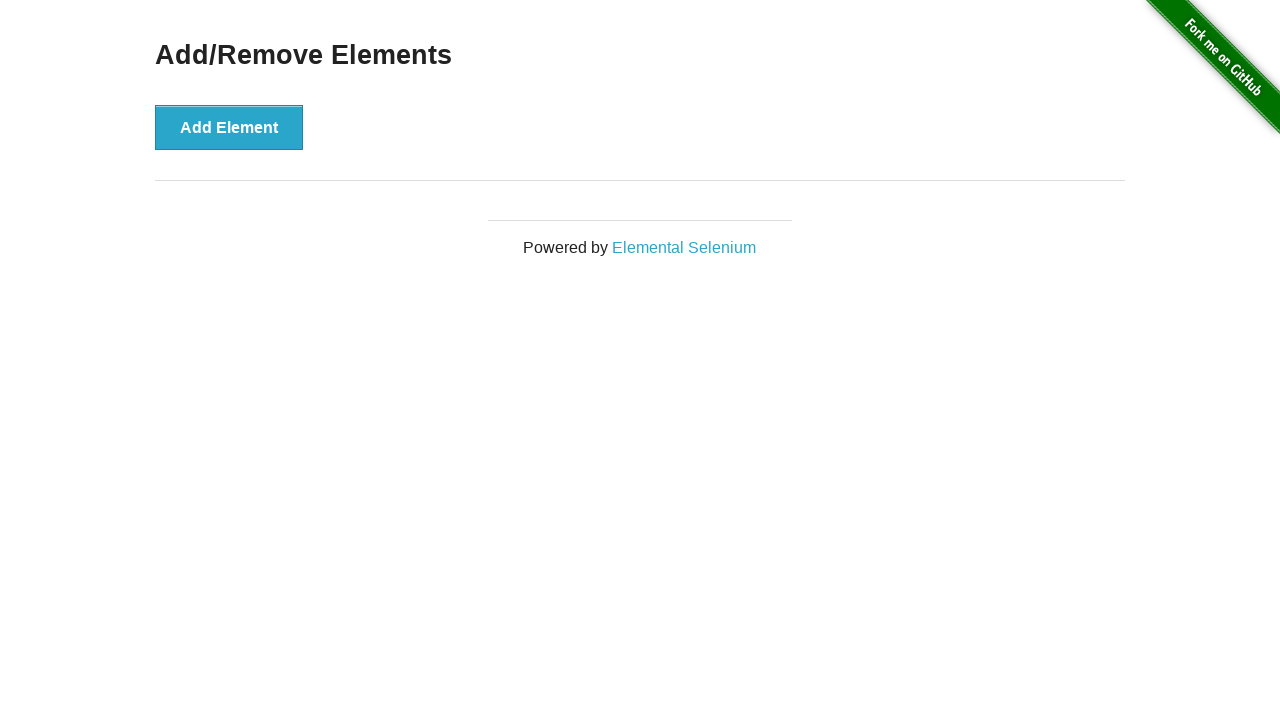

Add Element button loaded
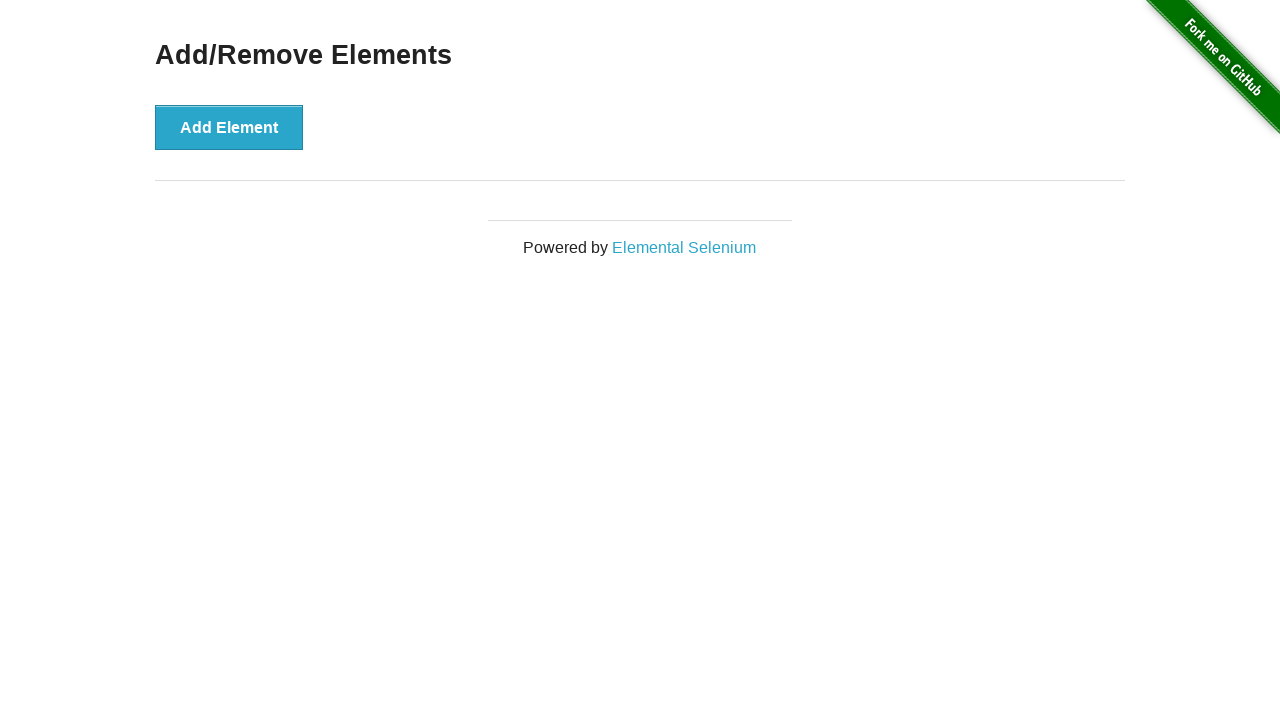

Clicked Add Element button (iteration 1 of 5) at (229, 127) on button >> internal:has-text="Add Element"i
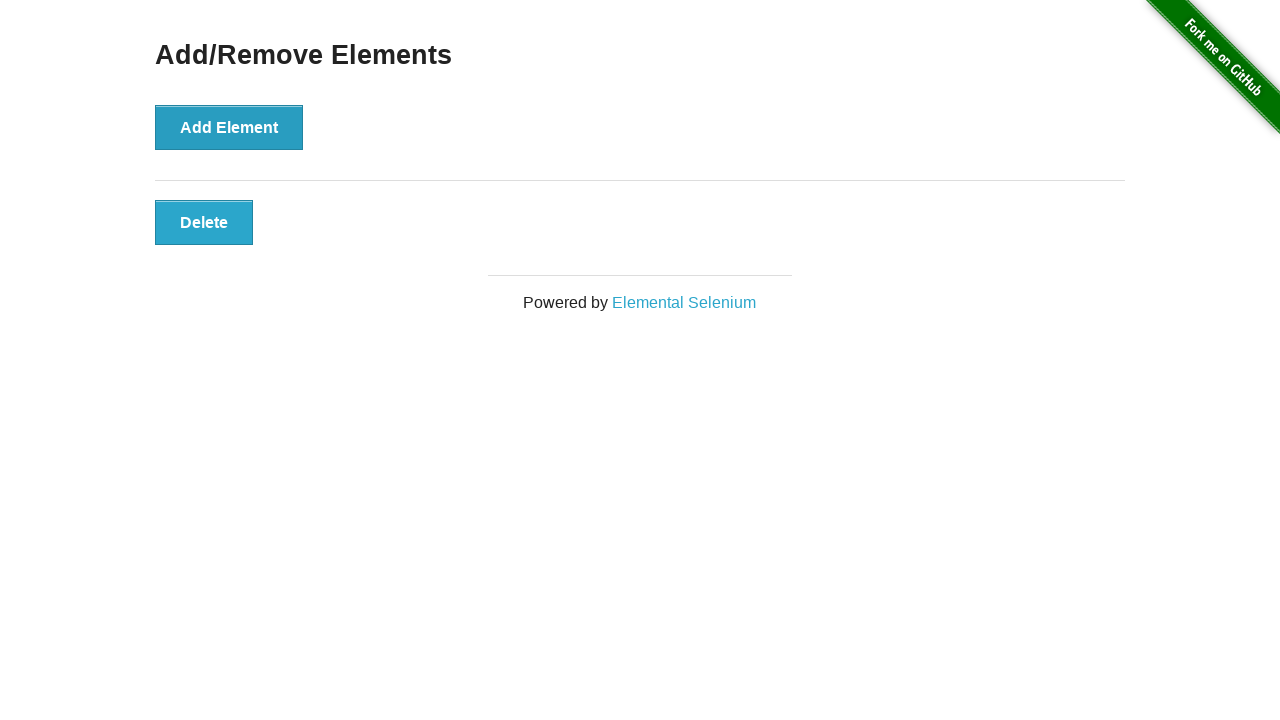

Clicked Add Element button (iteration 2 of 5) at (229, 127) on button >> internal:has-text="Add Element"i
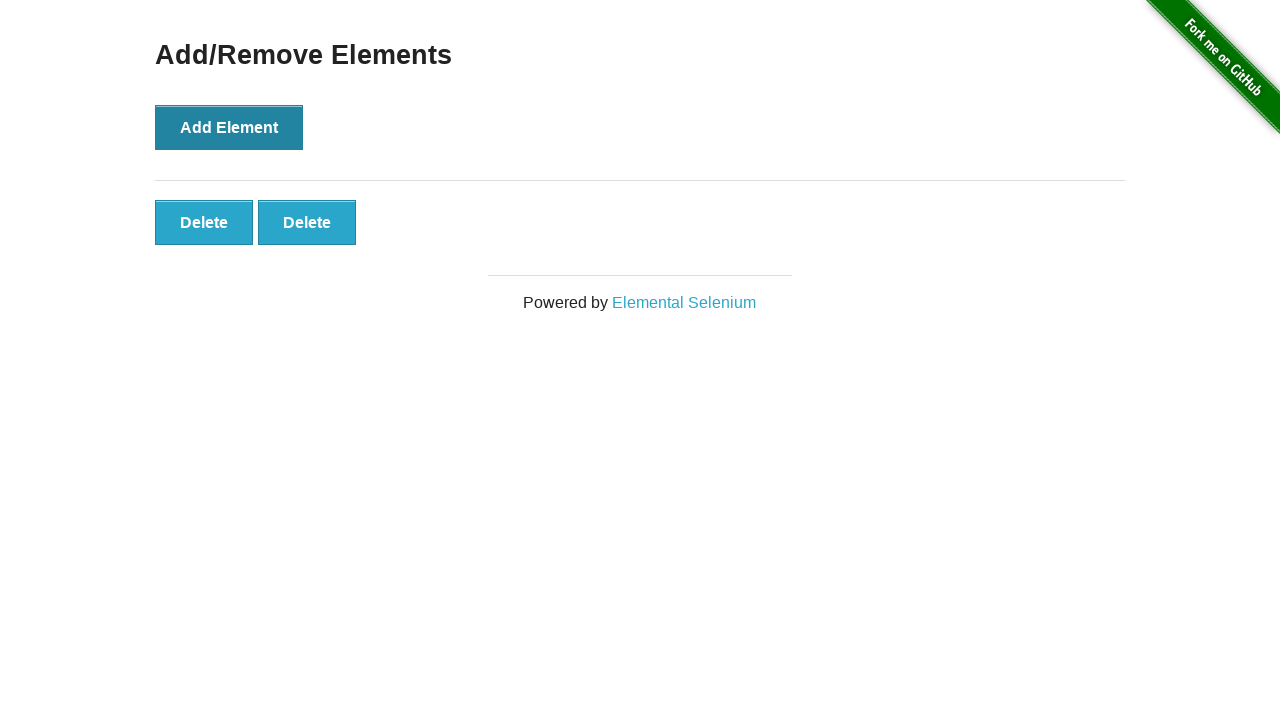

Clicked Add Element button (iteration 3 of 5) at (229, 127) on button >> internal:has-text="Add Element"i
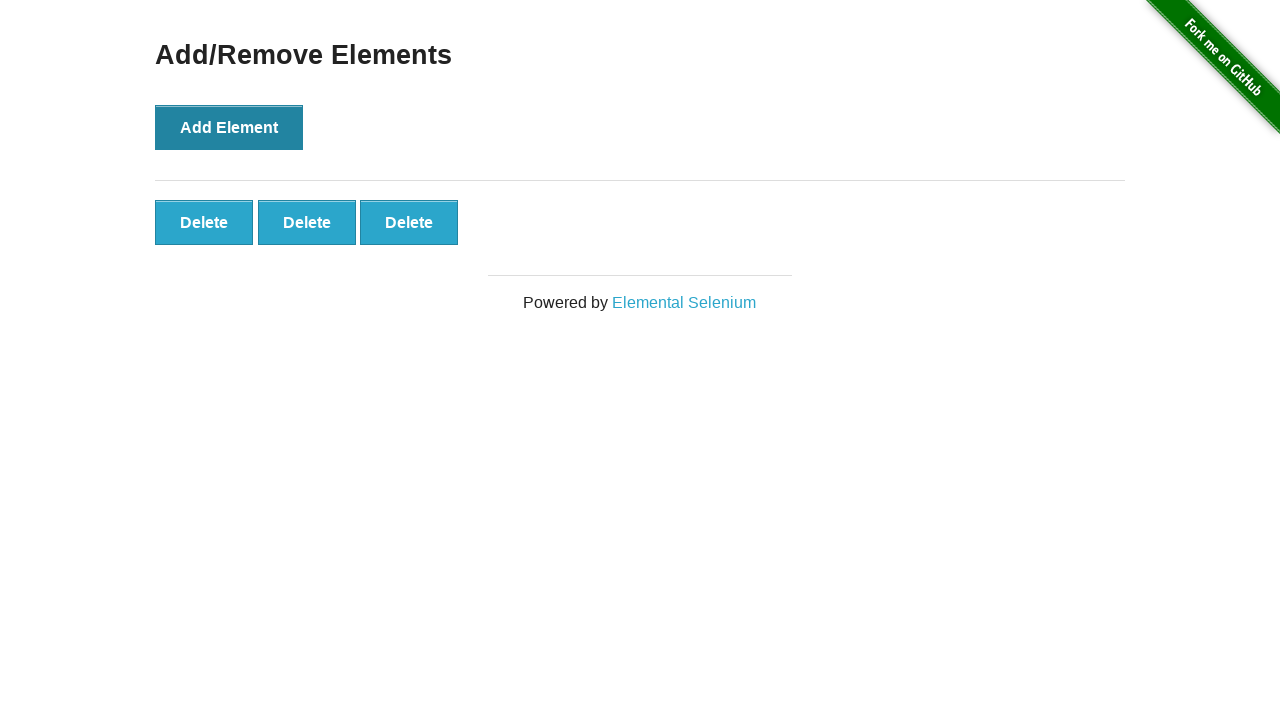

Clicked Add Element button (iteration 4 of 5) at (229, 127) on button >> internal:has-text="Add Element"i
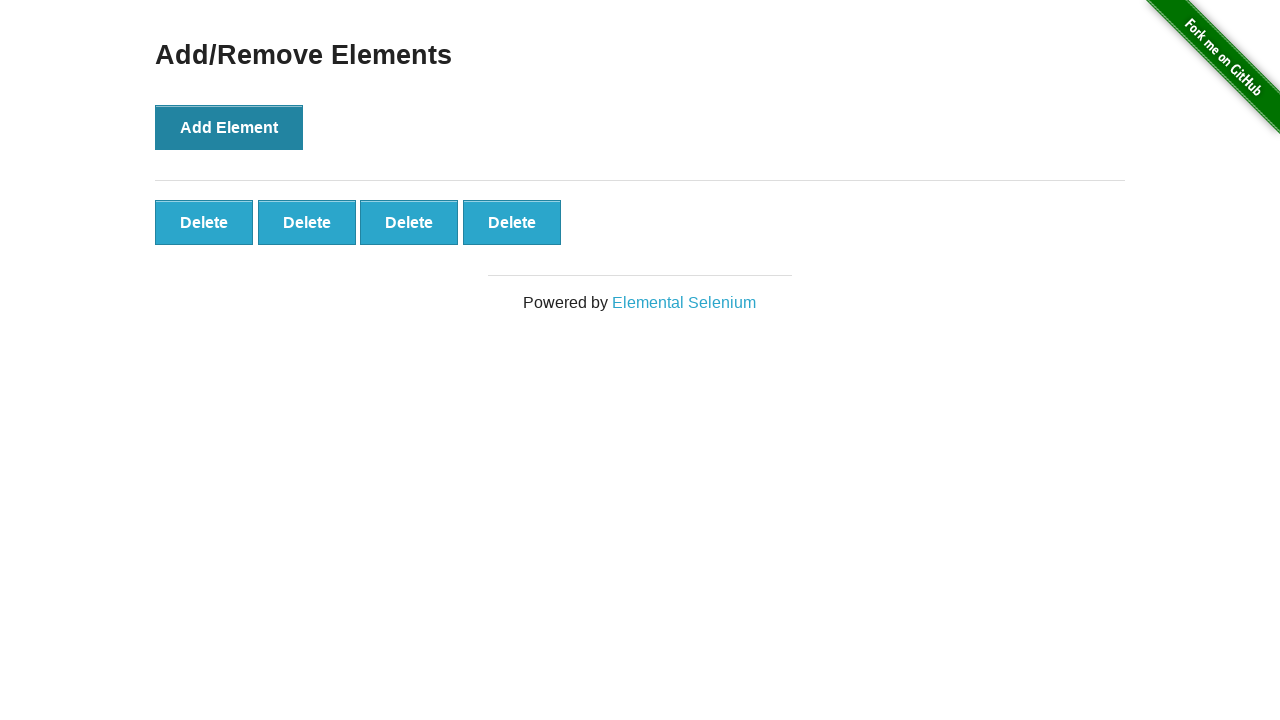

Clicked Add Element button (iteration 5 of 5) at (229, 127) on button >> internal:has-text="Add Element"i
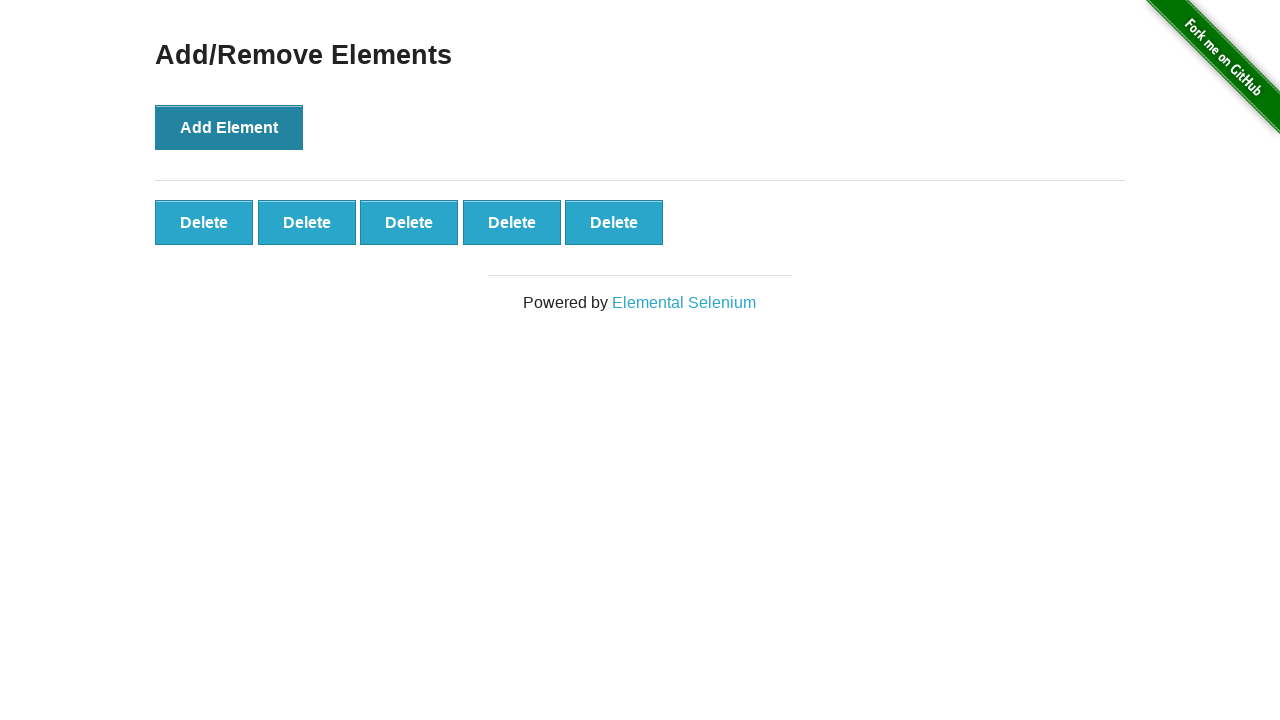

All 5 elements added and visible
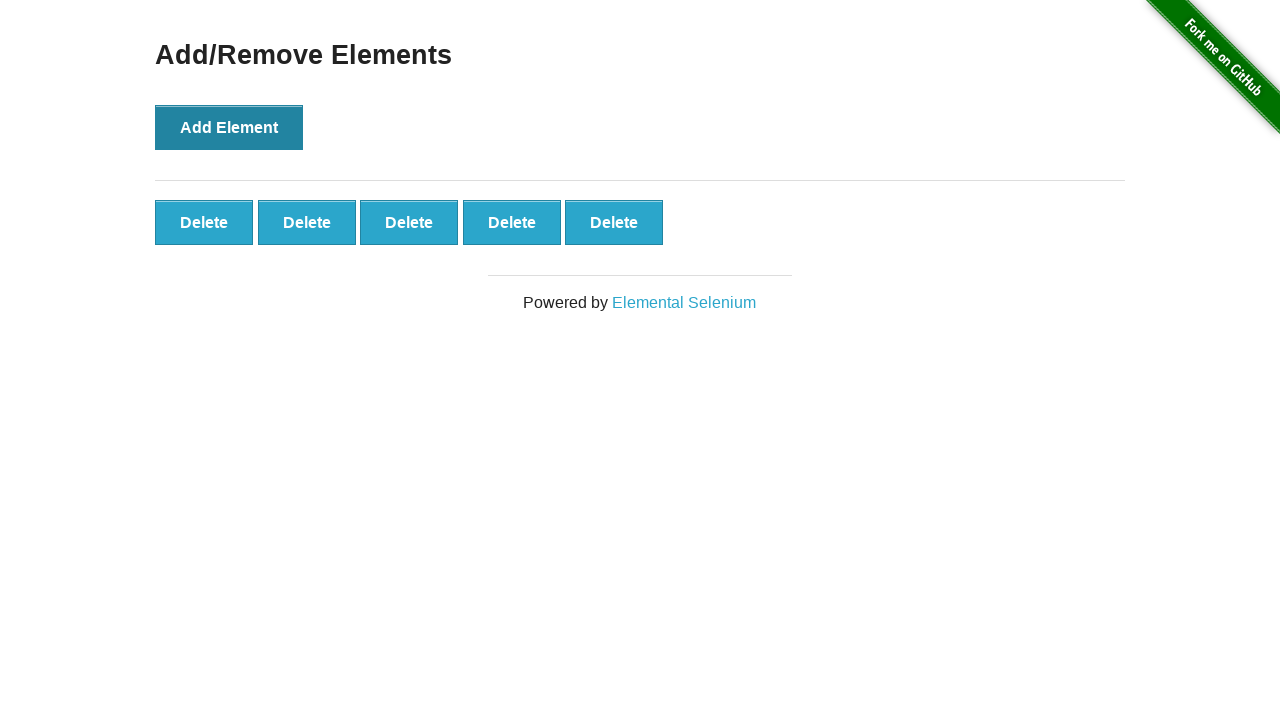

Clicked delete button (iteration 1 of 3) at (204, 222) on #elements button >> nth=0
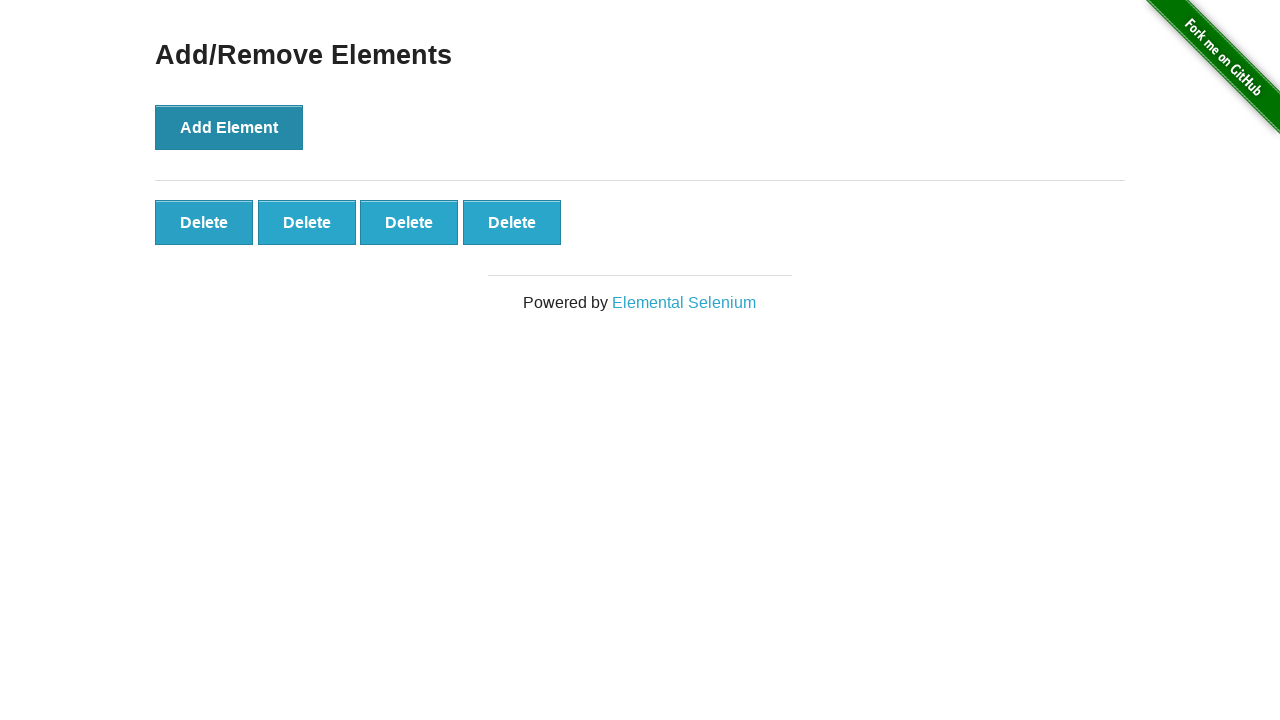

Clicked delete button (iteration 2 of 3) at (204, 222) on #elements button >> nth=0
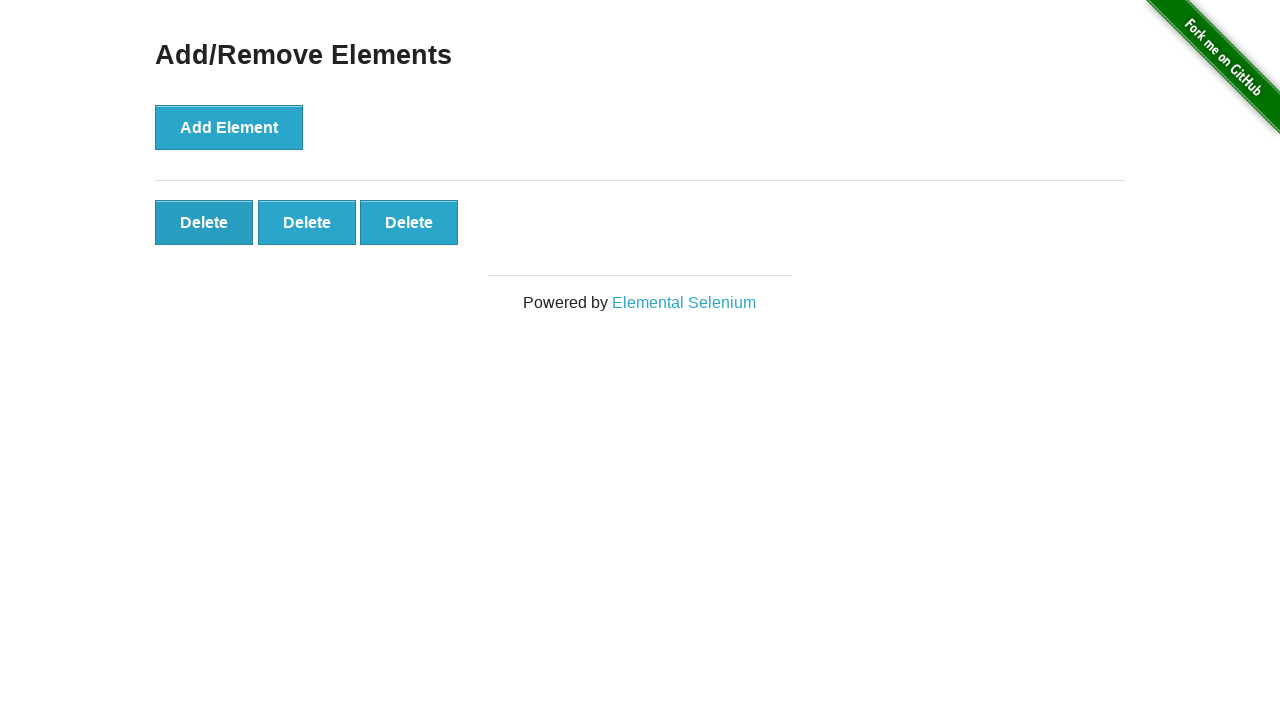

Clicked delete button (iteration 3 of 3) at (204, 222) on #elements button >> nth=0
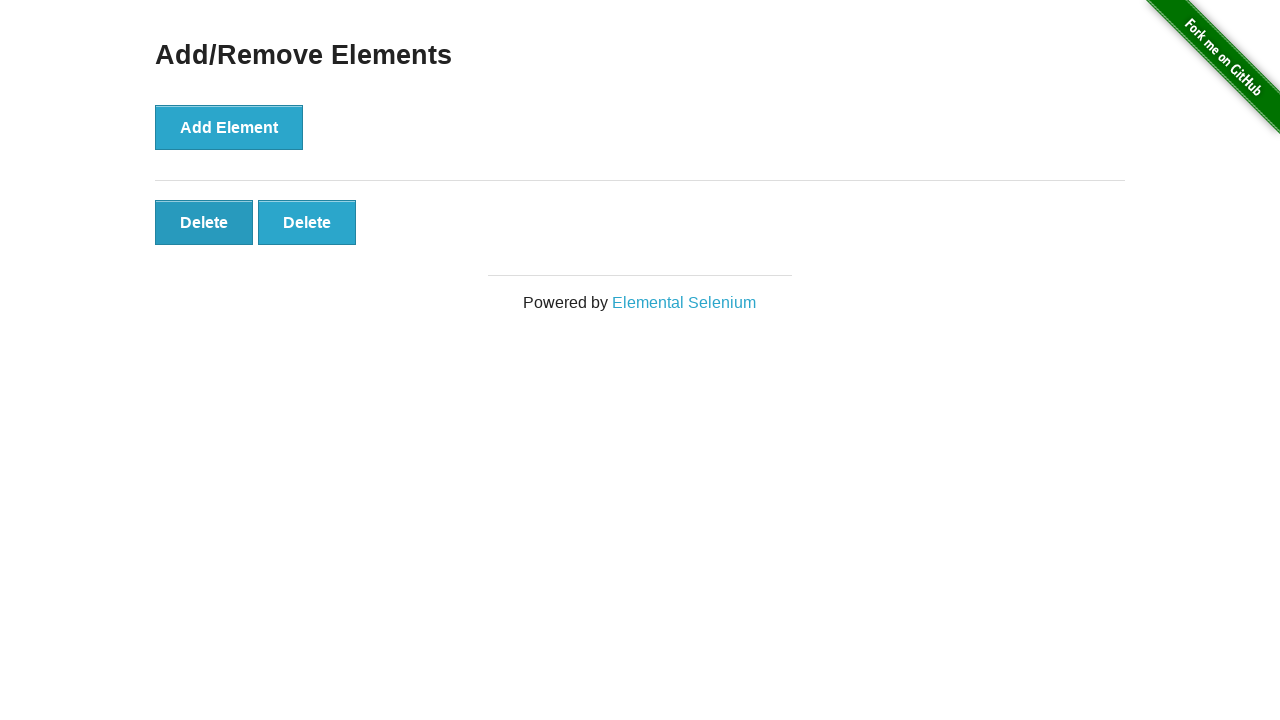

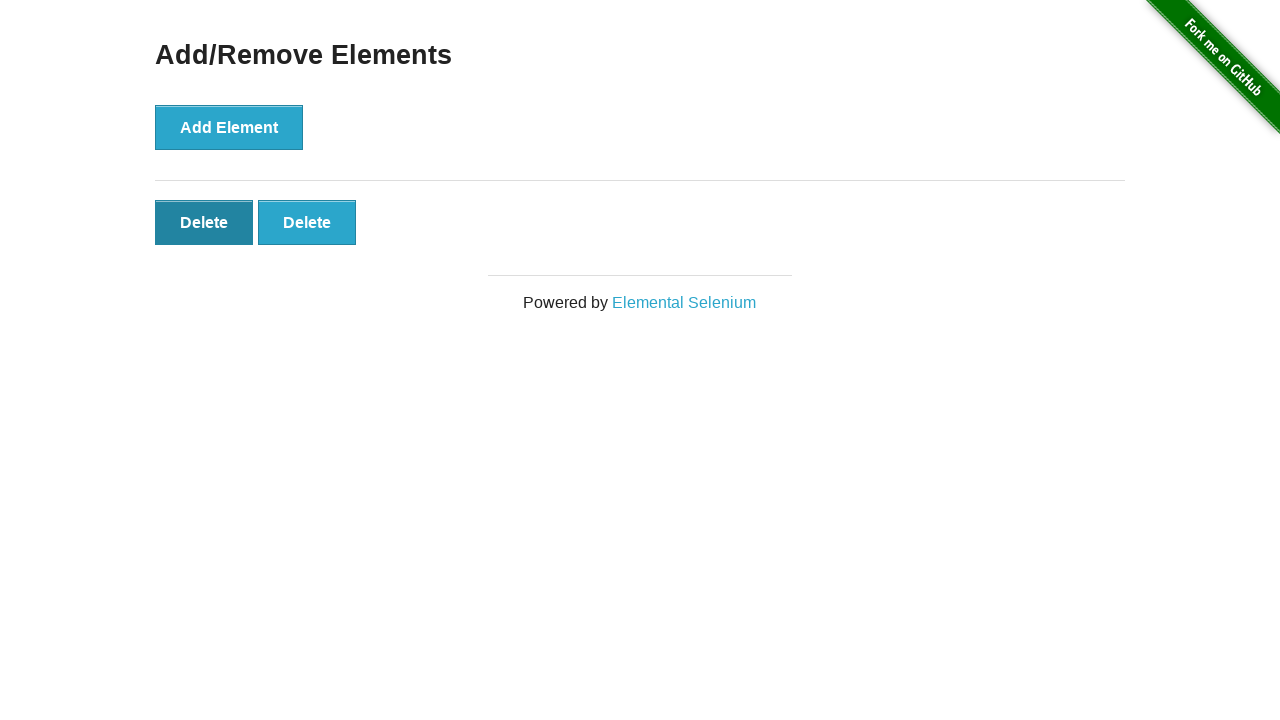